Tests an explicit wait scenario where the script waits for a price to reach 100, then clicks a book button, calculates a mathematical answer based on a displayed value, fills it in a form, and submits.

Starting URL: http://suninjuly.github.io/explicit_wait2.html

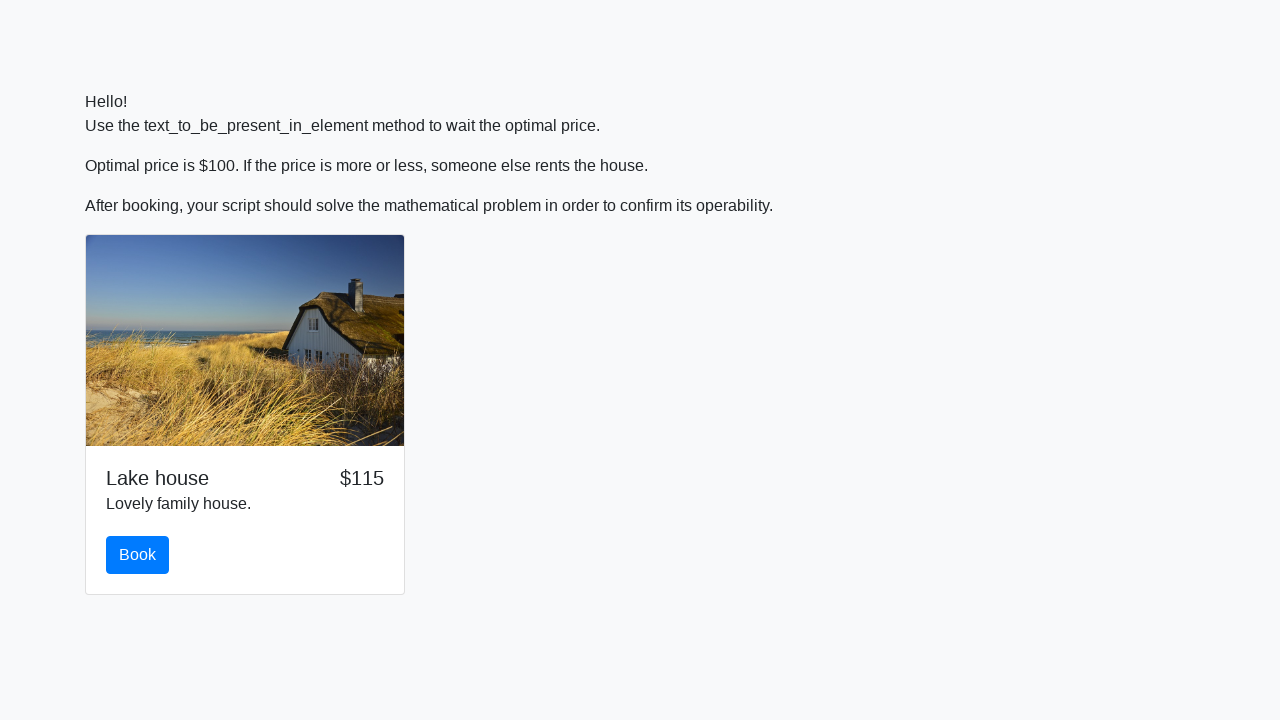

Waited for price element to reach 100
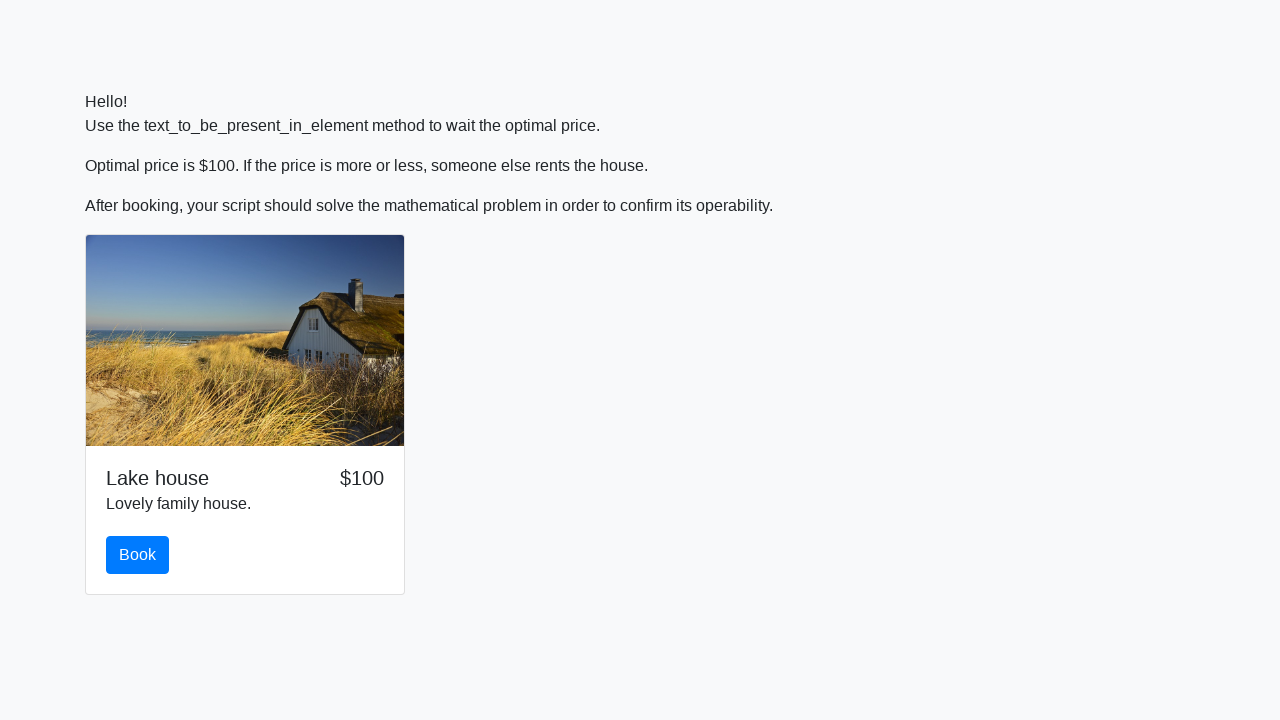

Clicked the book button at (138, 555) on #book
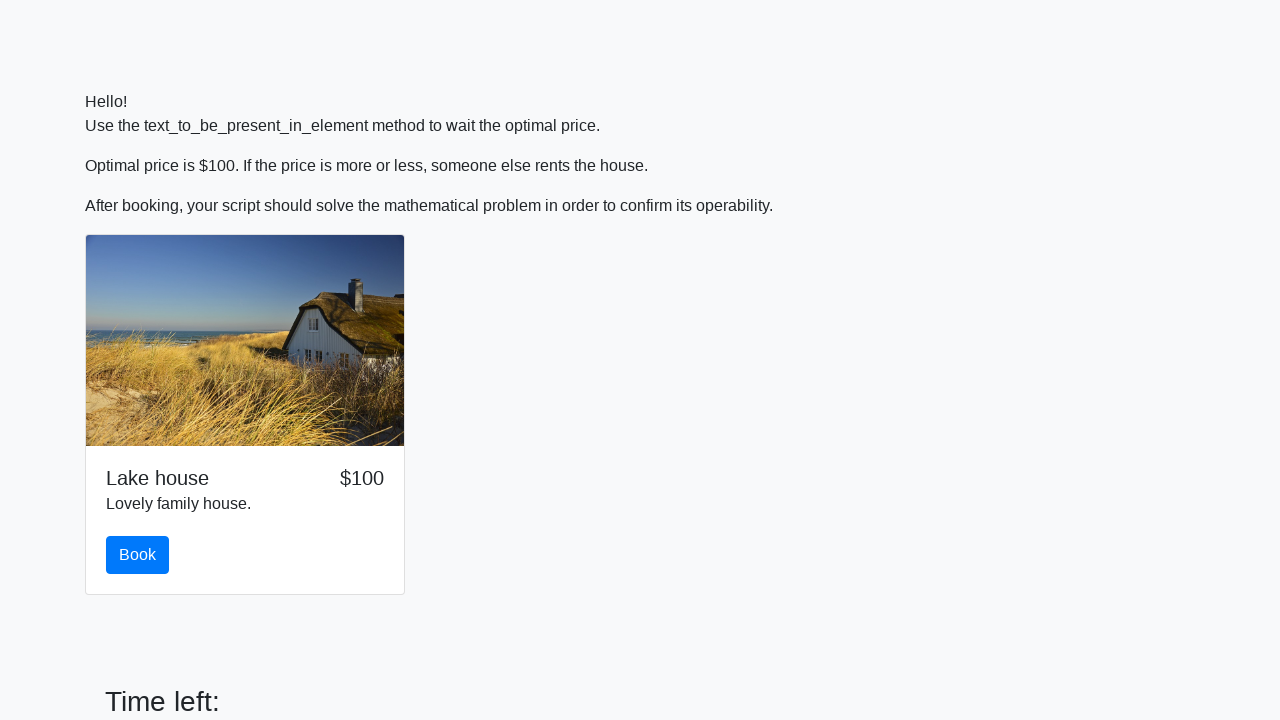

Solve button appeared on page
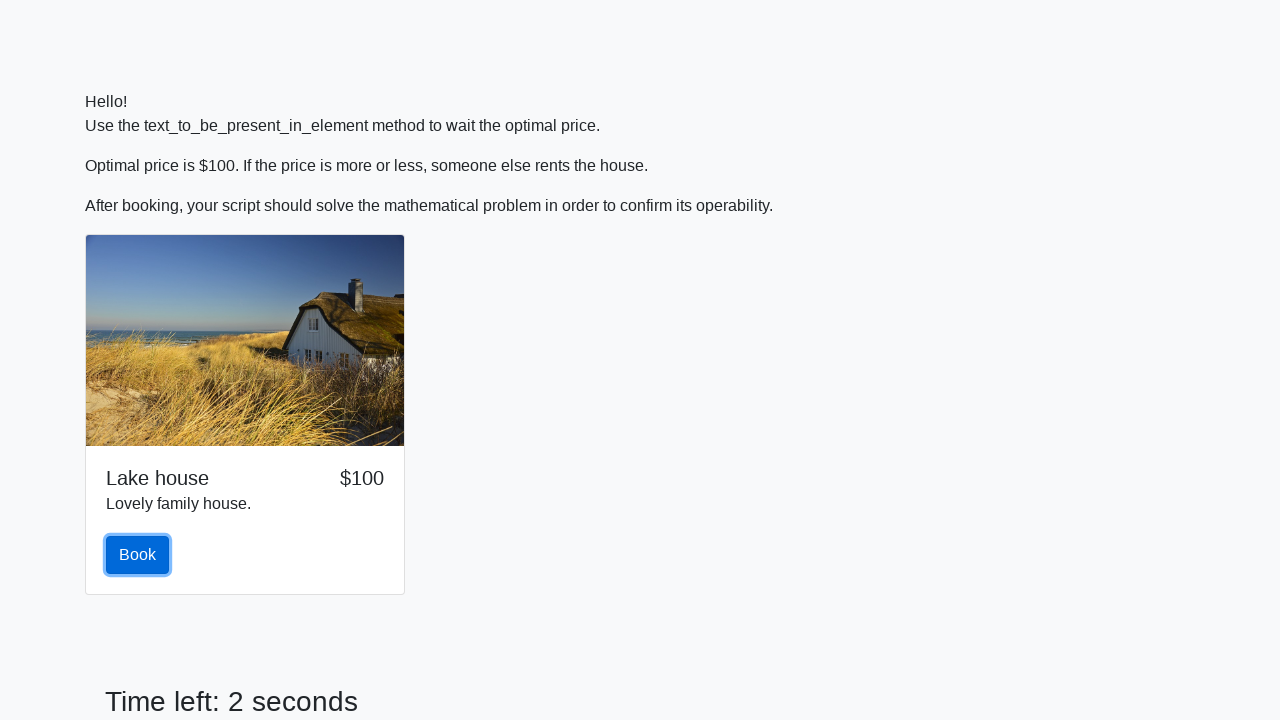

Retrieved x value from input_value element: 60
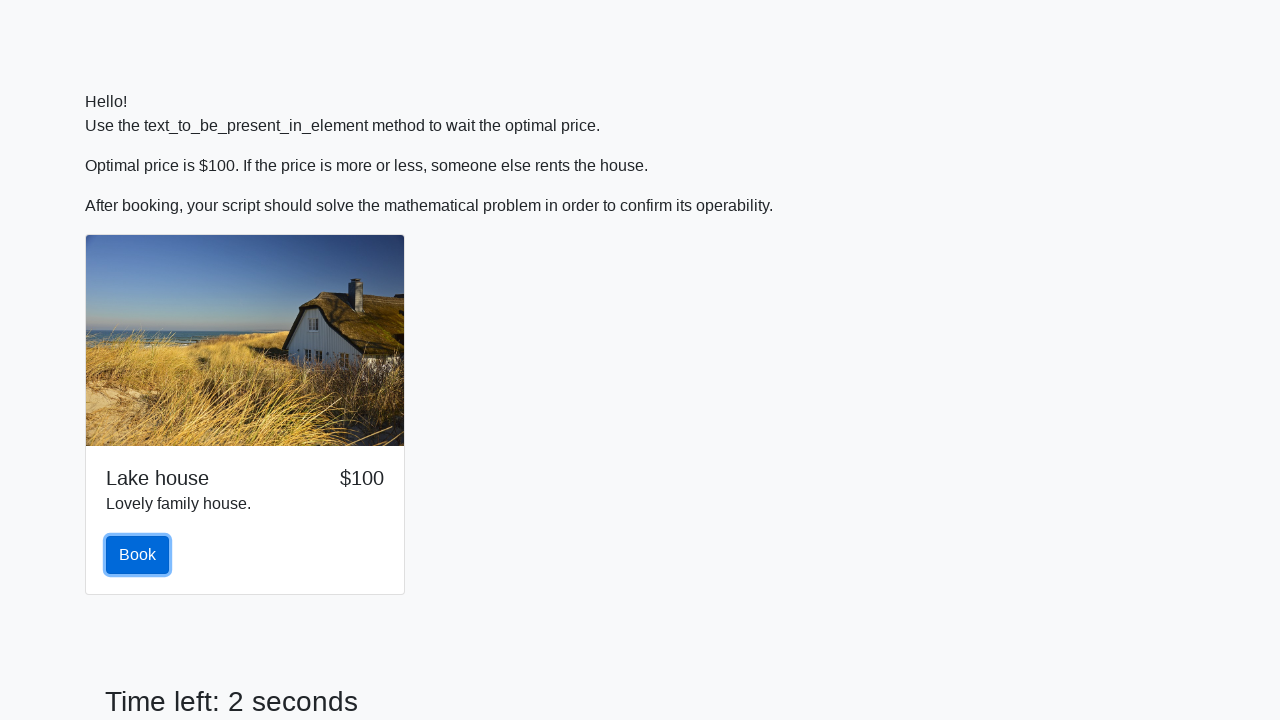

Calculated mathematical answer: 1.2968420401471235
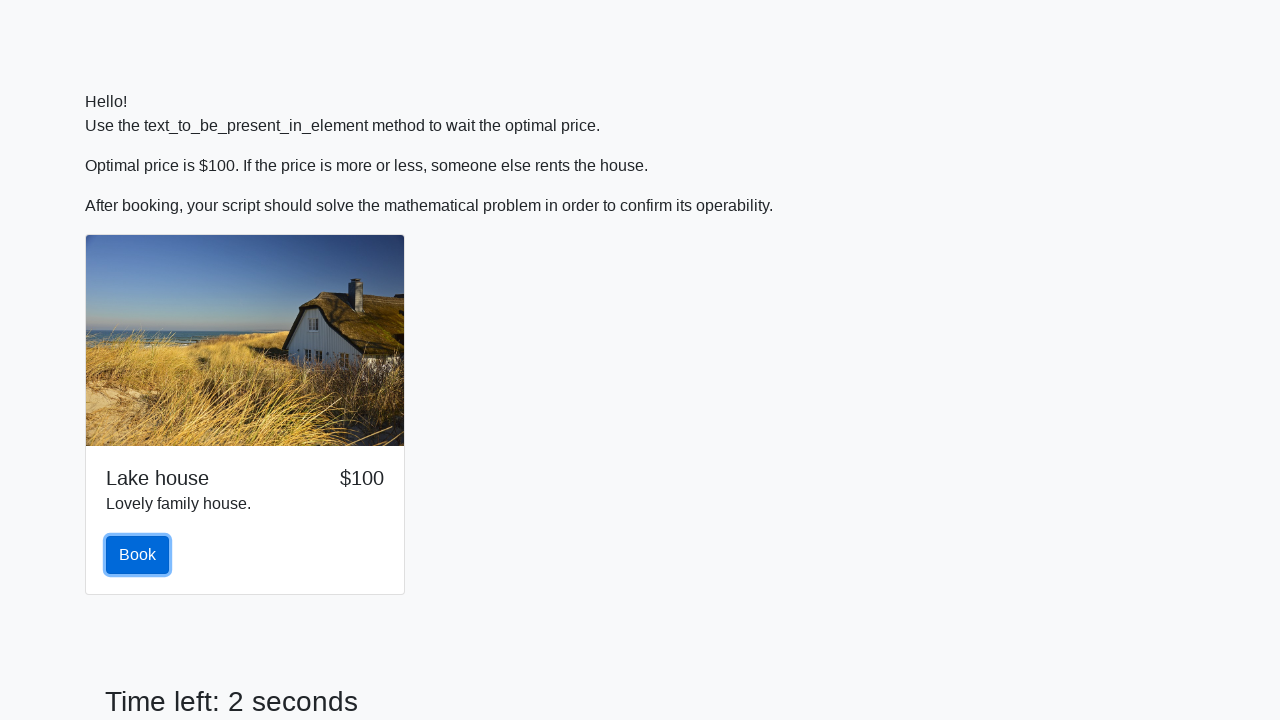

Filled answer field with calculated value on #answer
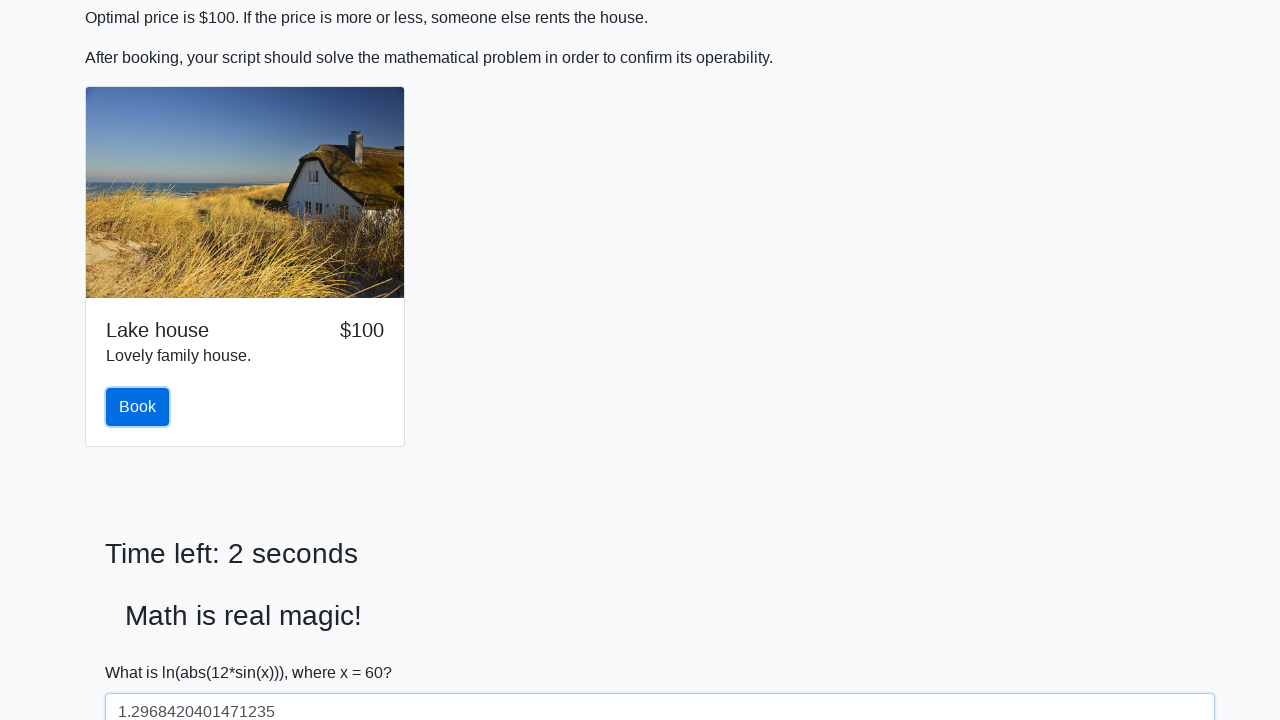

Clicked the solve button to submit form at (143, 651) on #solve
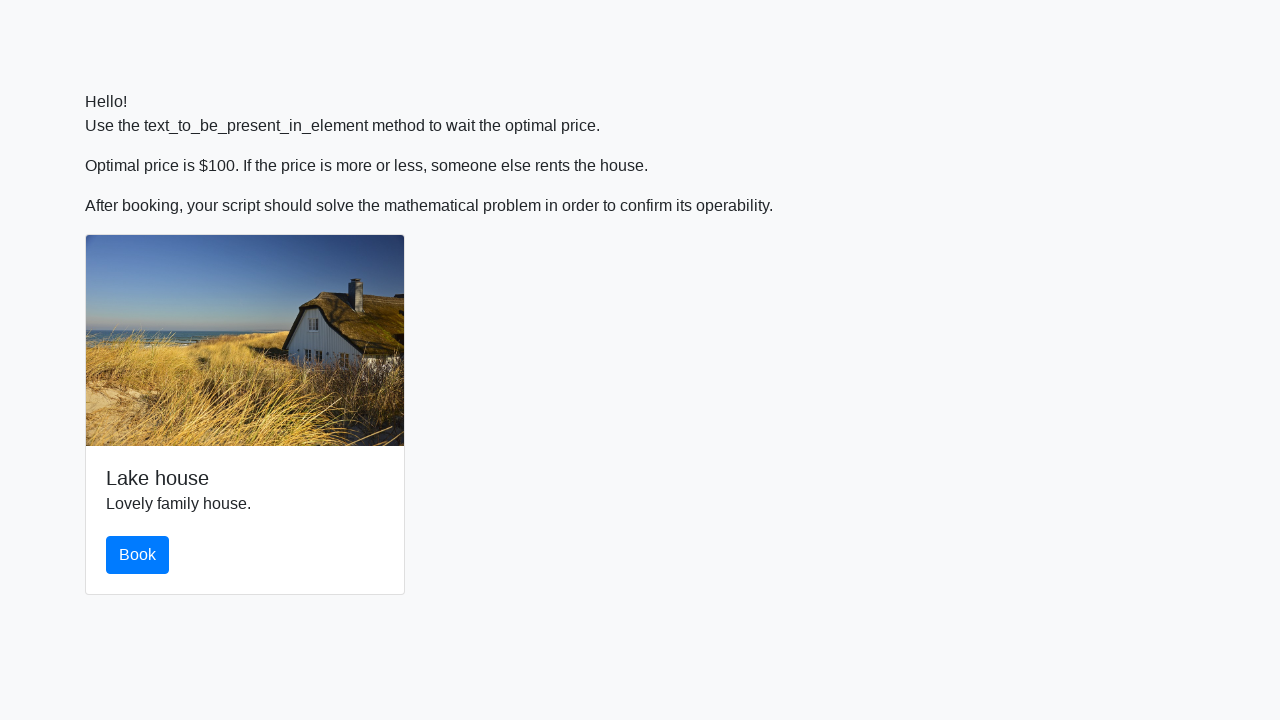

Set up alert dialog handler to accept alerts
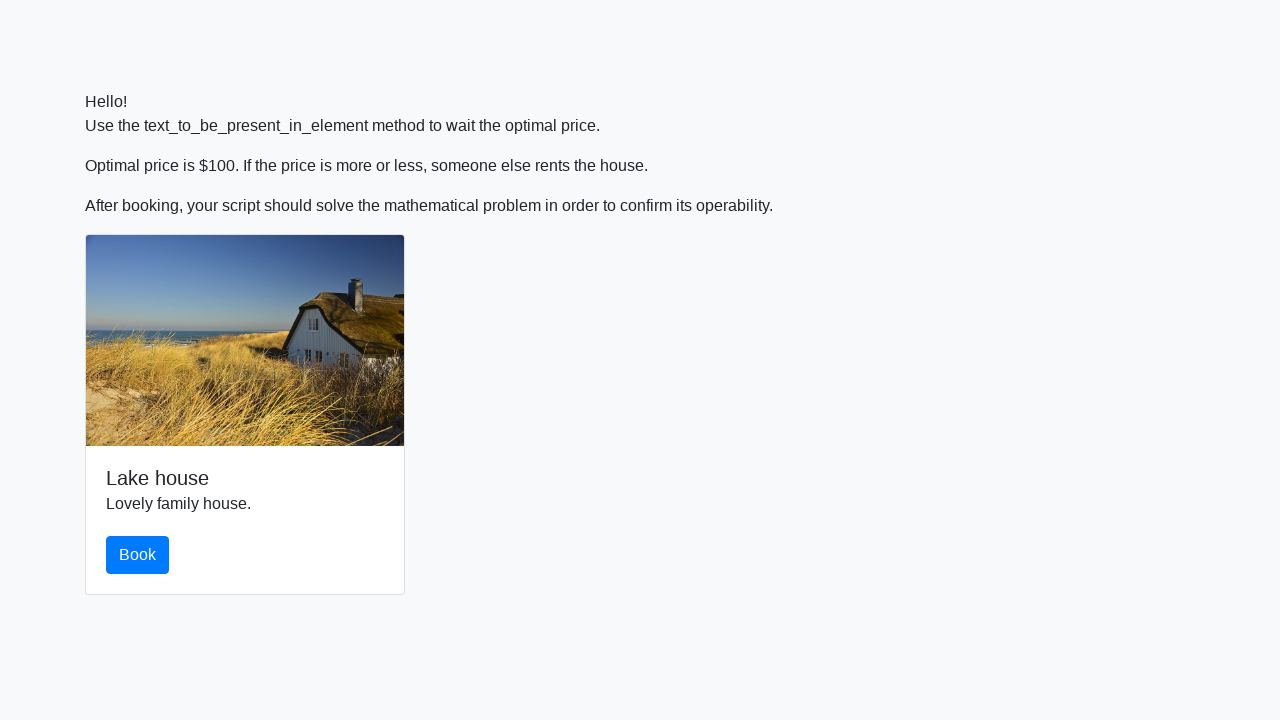

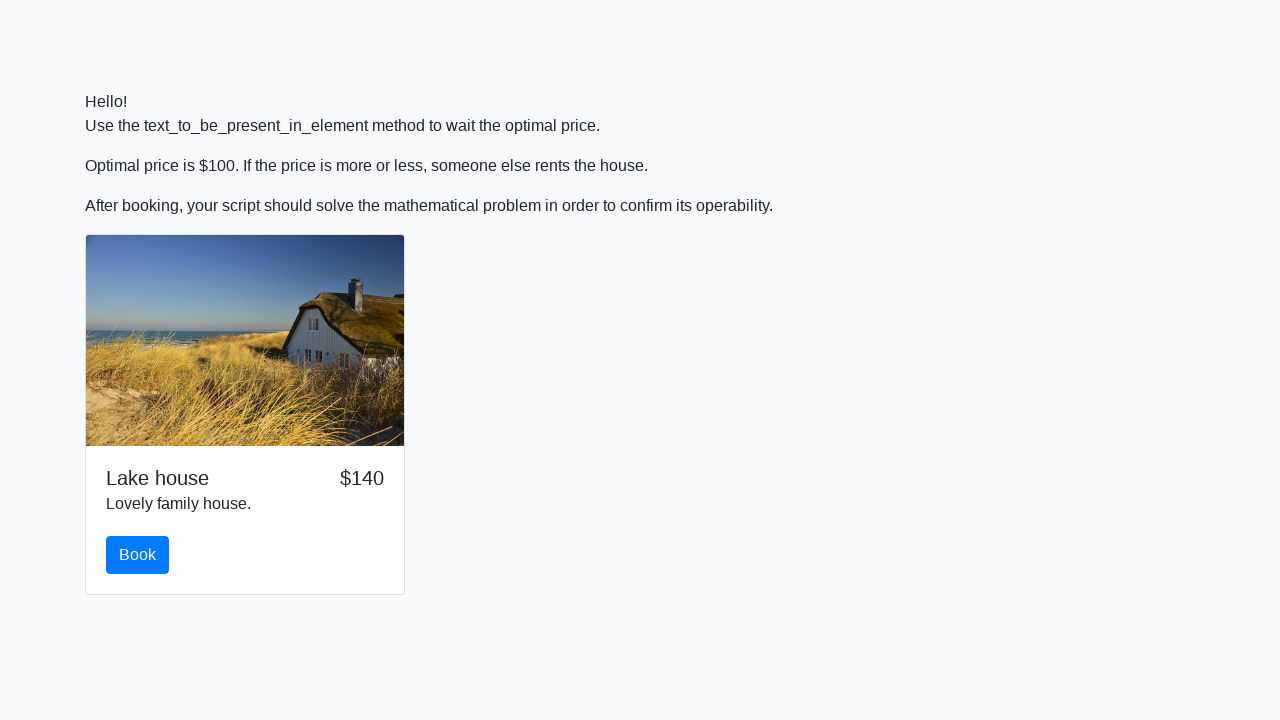